Tests radio button and checkbox functionality on an HTML forms demo page by verifying initial selection states and then clicking all unselected checkboxes to select them

Starting URL: https://echoecho.com/htmlforms09.htm

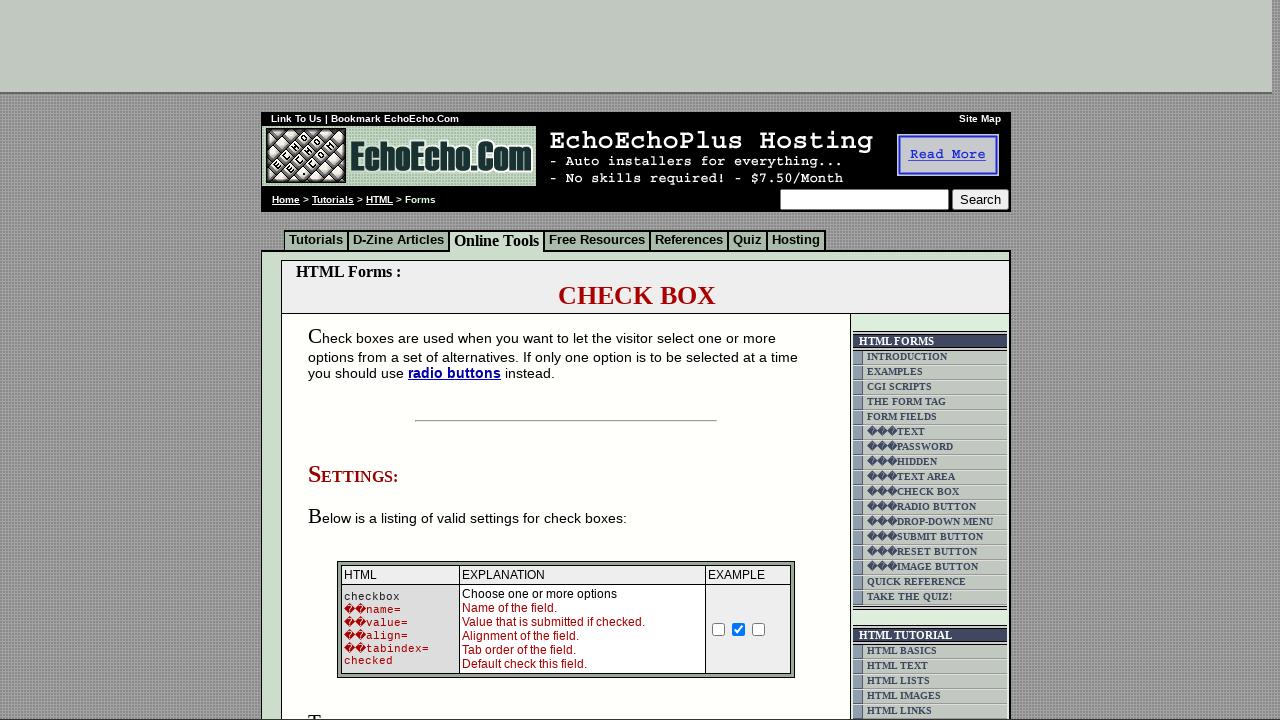

Navigated to HTML forms demo page
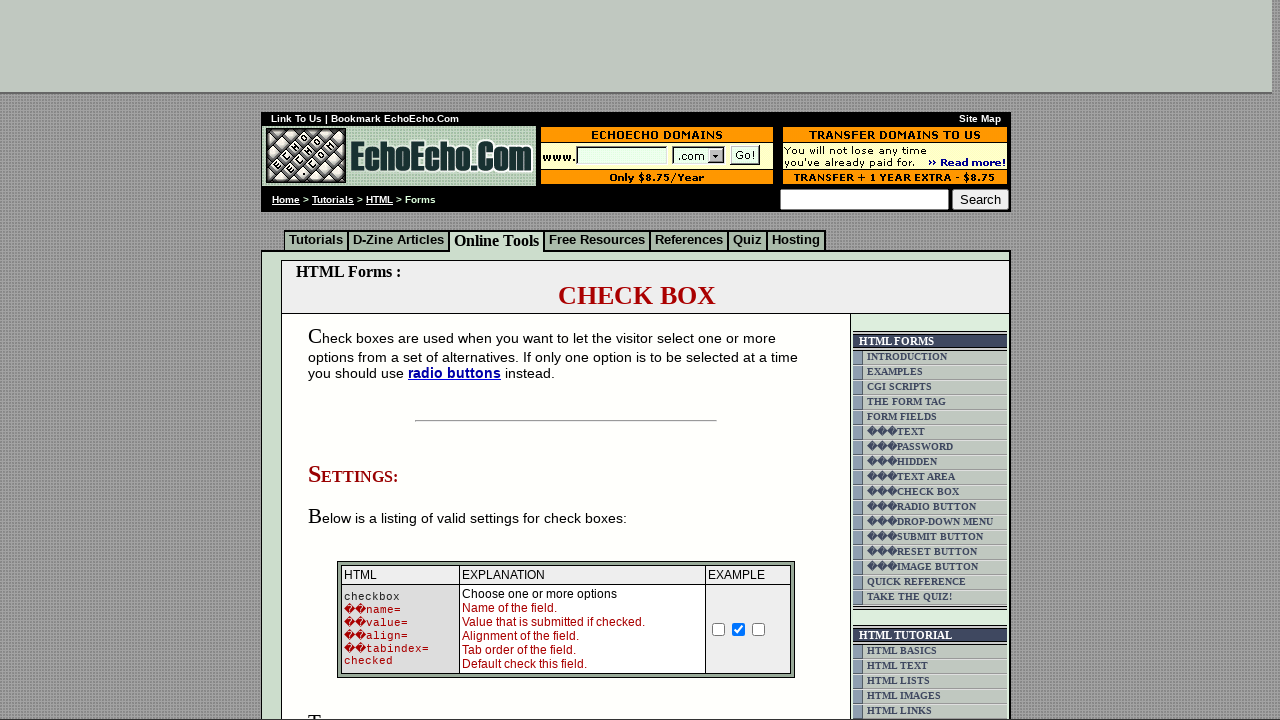

Verified that Milk checkbox is not selected initially
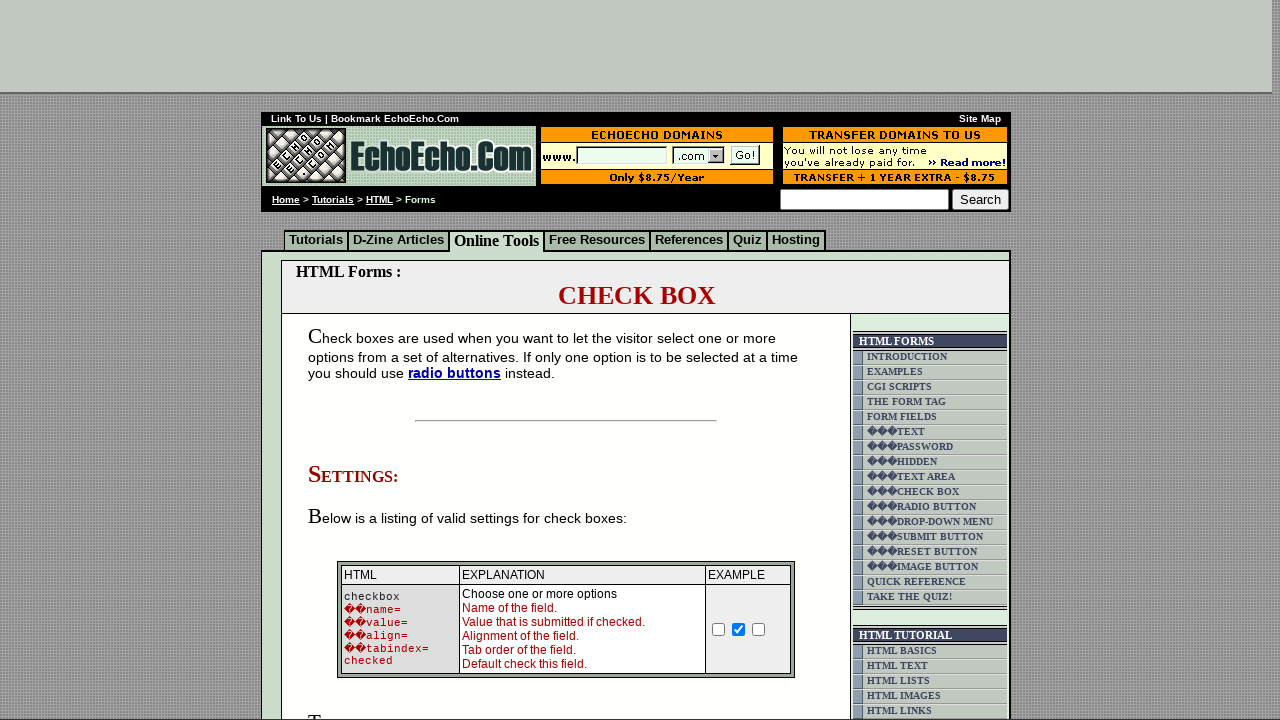

Verified that Butter checkbox is selected initially
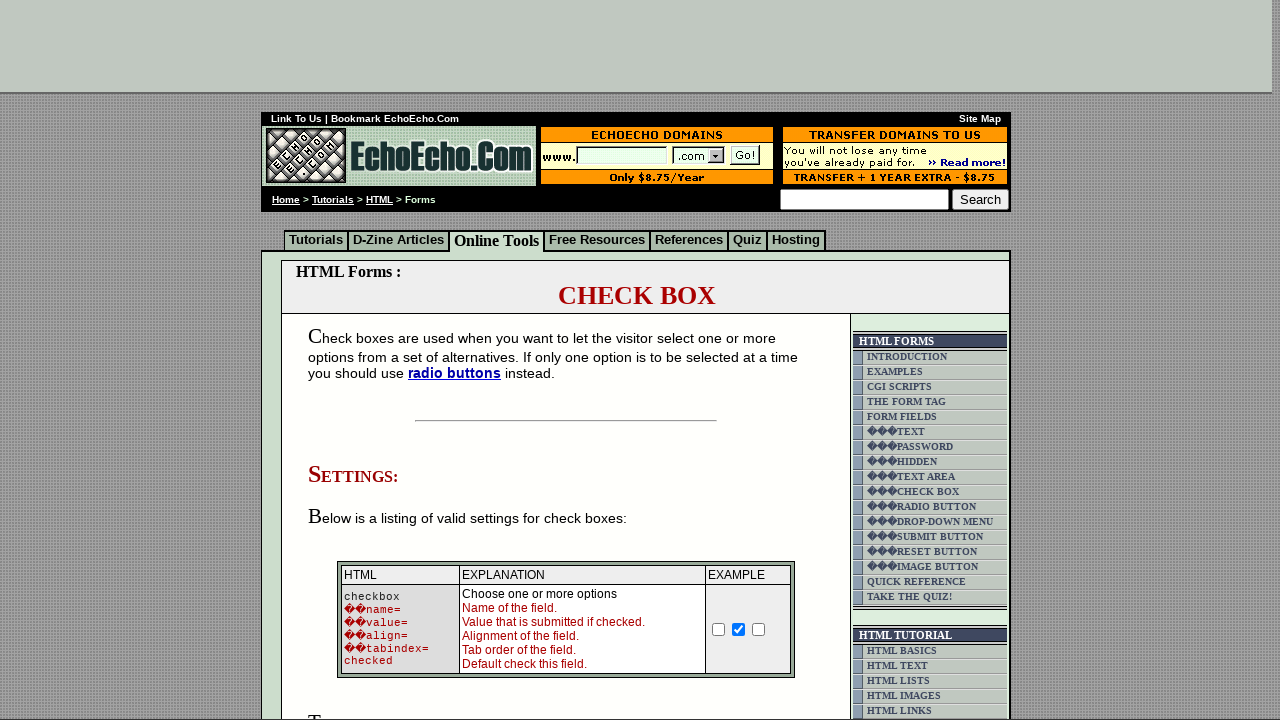

Verified that Cheese checkbox is not selected initially
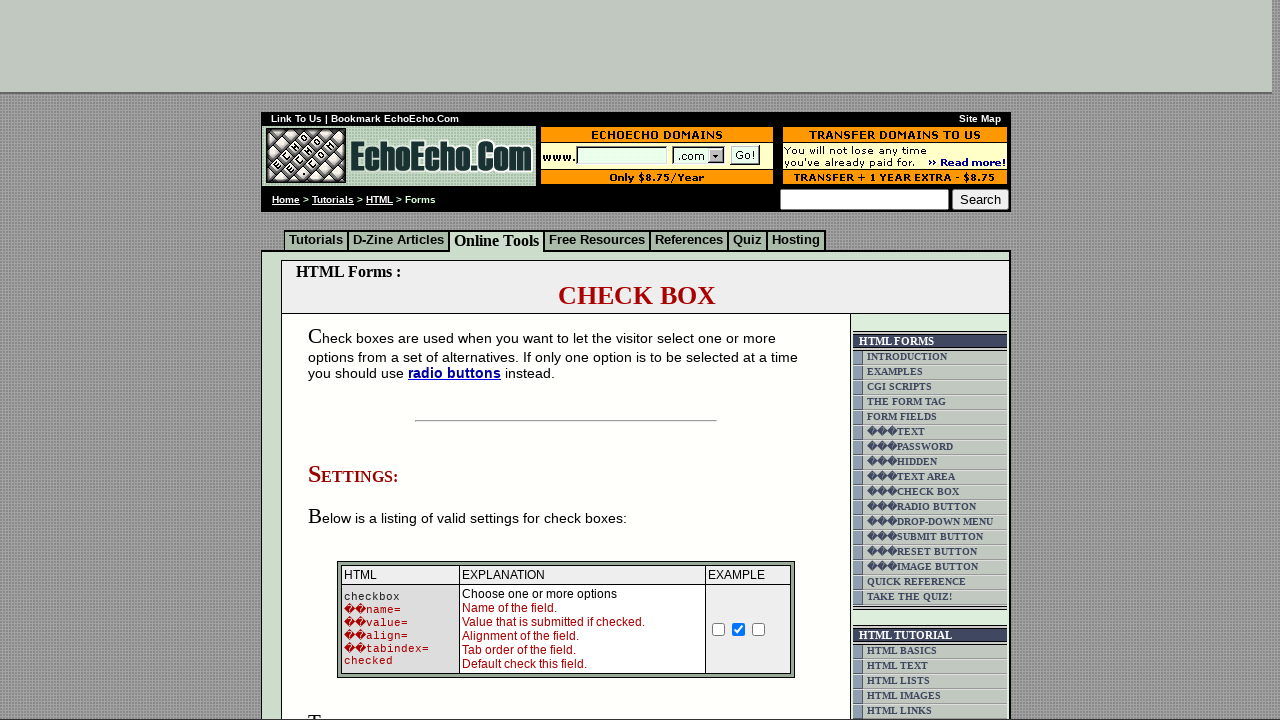

Located 3 checkboxes in the table
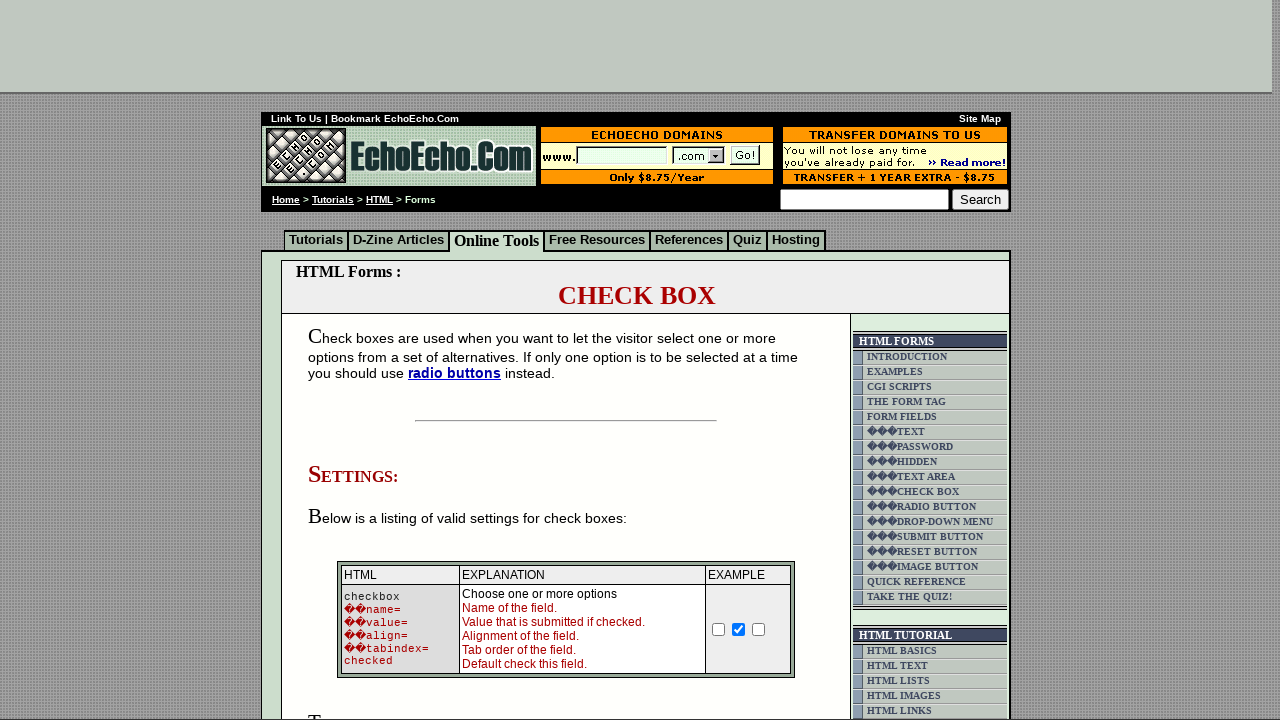

Clicked checkbox 1 to select it at (354, 360) on xpath=//td[@class='table5']/child::input[@type='checkbox'] >> nth=0
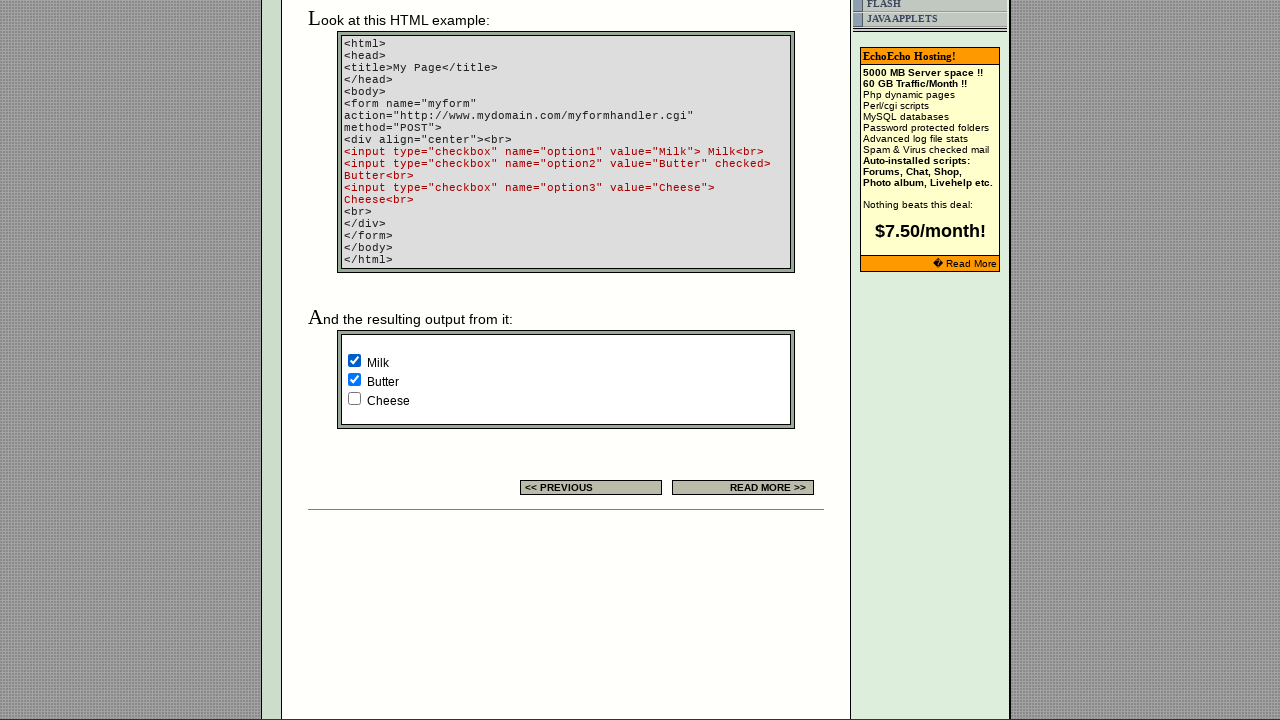

Clicked checkbox 3 to select it at (354, 398) on xpath=//td[@class='table5']/child::input[@type='checkbox'] >> nth=2
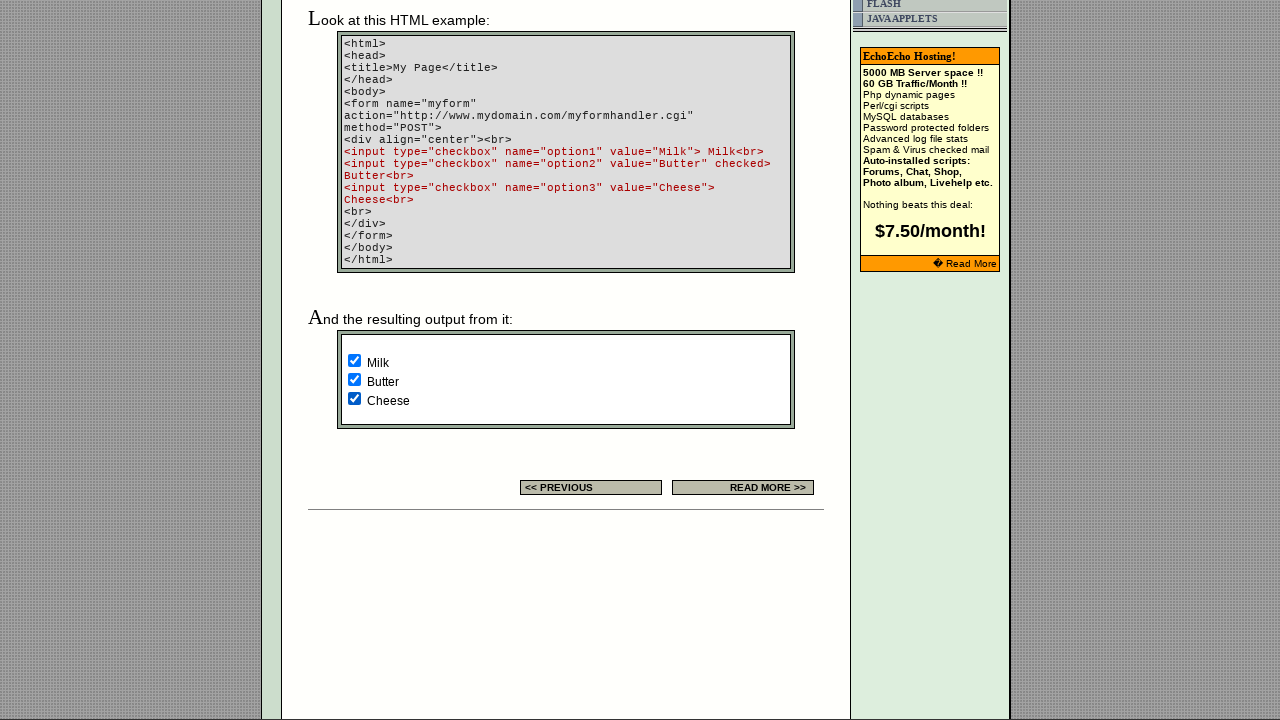

Verified that Milk checkbox is now selected
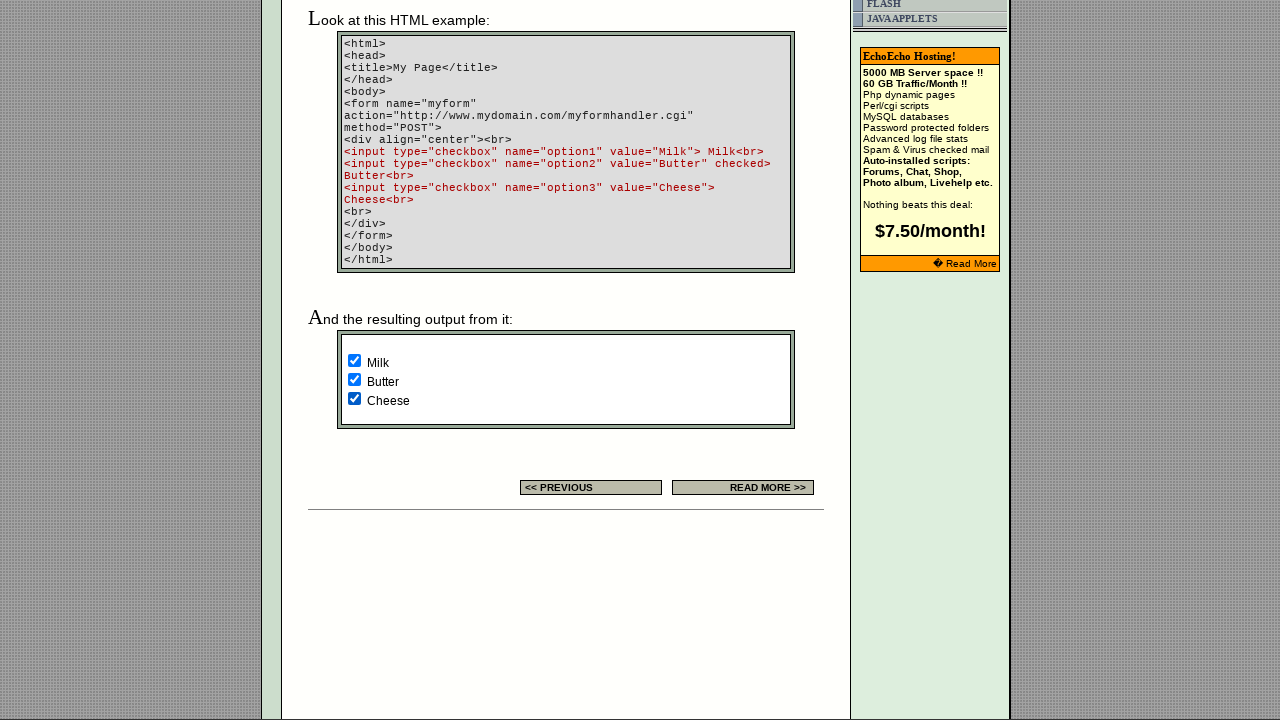

Verified that Butter checkbox is still selected
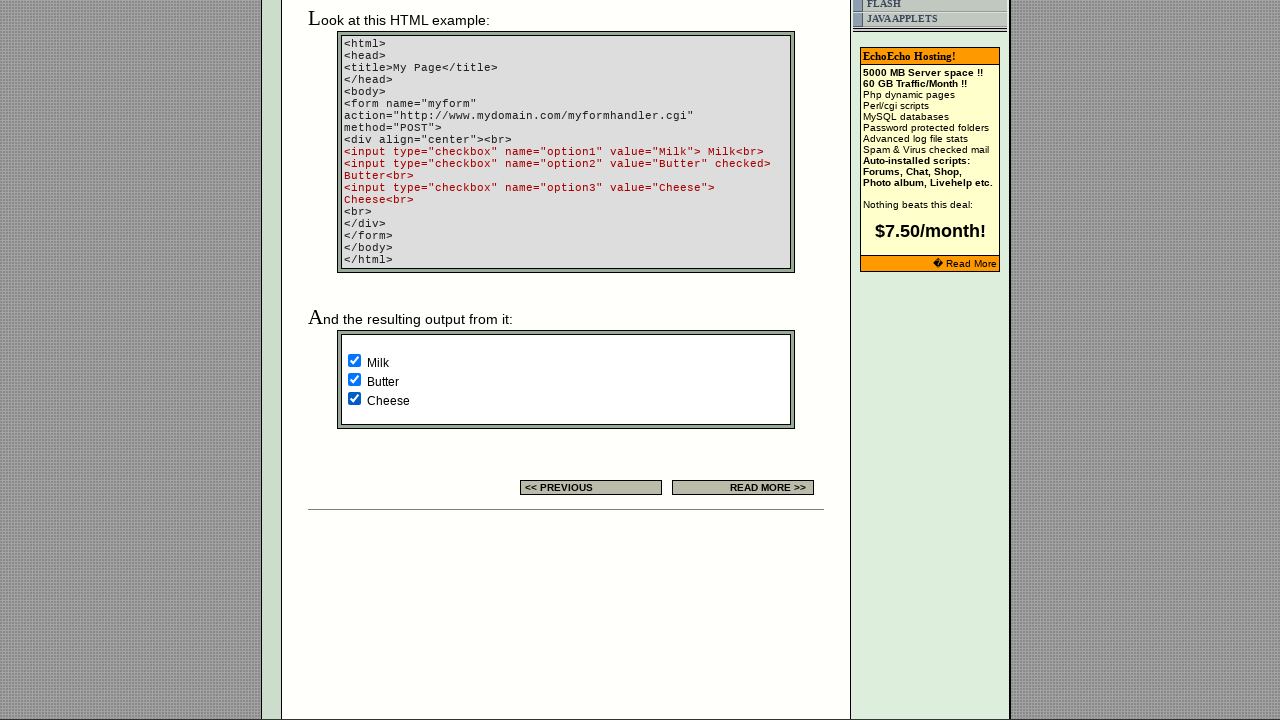

Verified that Cheese checkbox is now selected
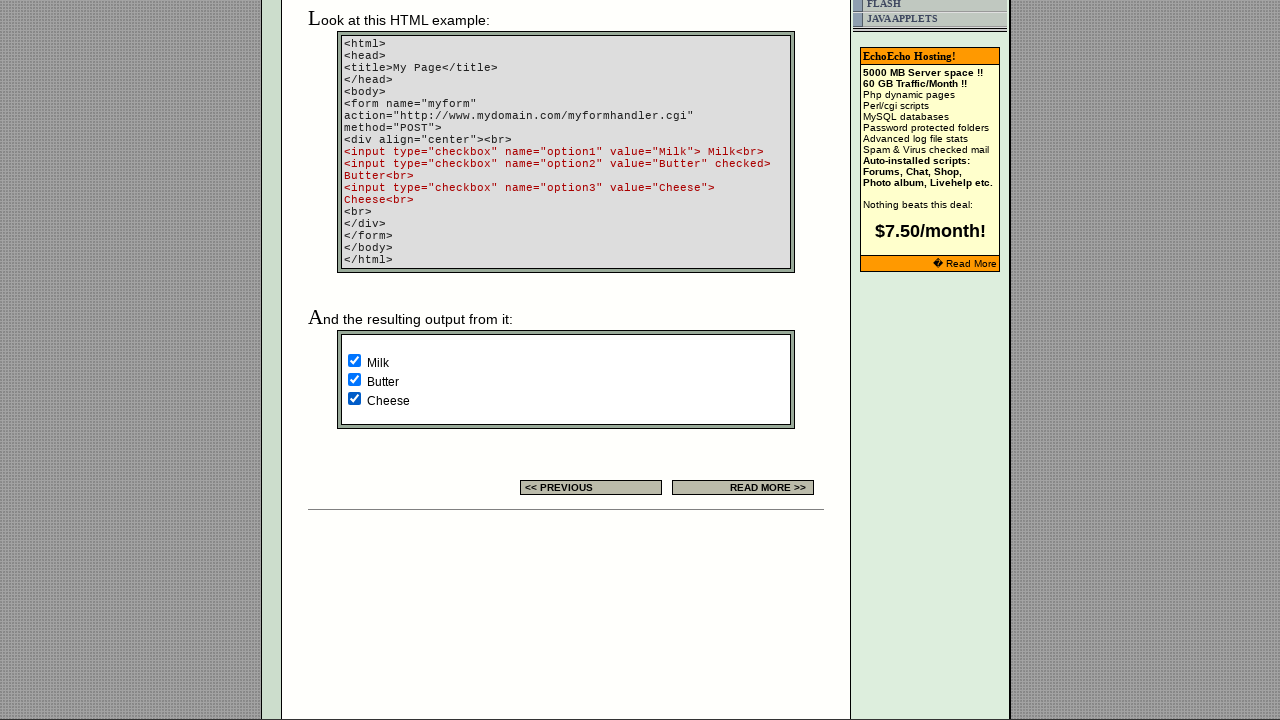

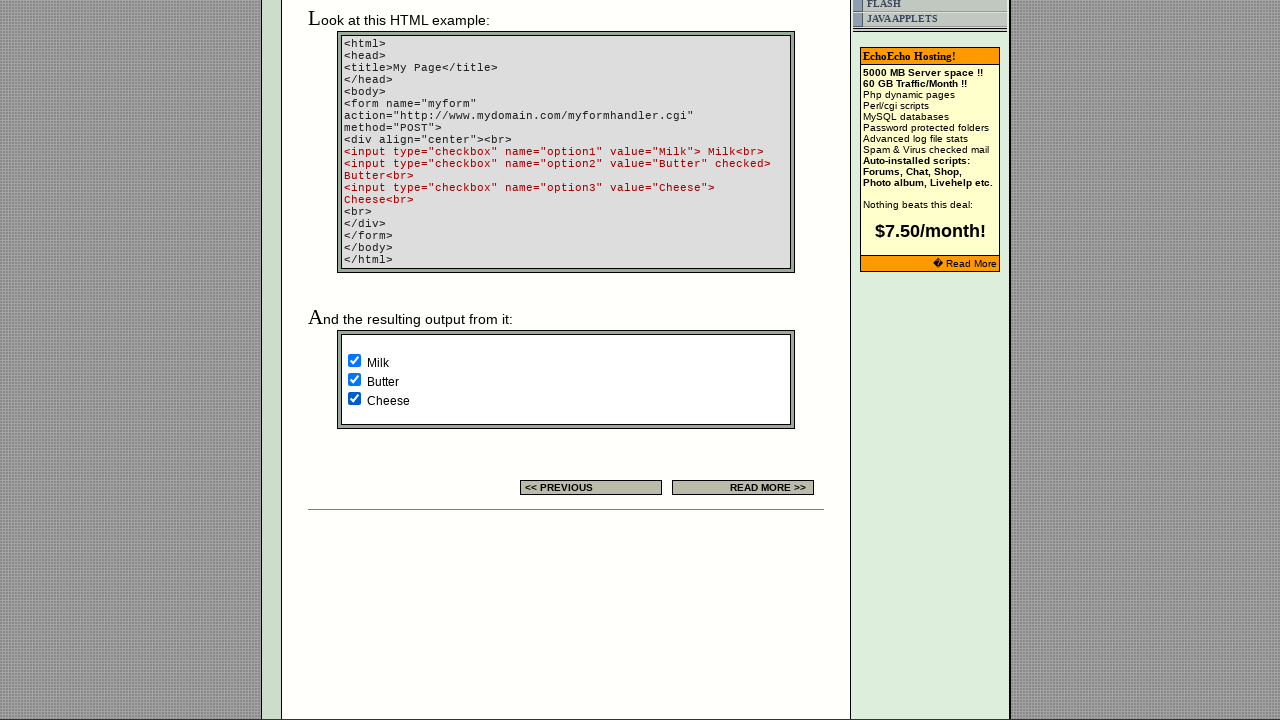